Navigates to a football statistics website, selects "All matches" view and filters by Brazil country to display match data

Starting URL: https://www.adamchoi.co.uk/overs/detailed

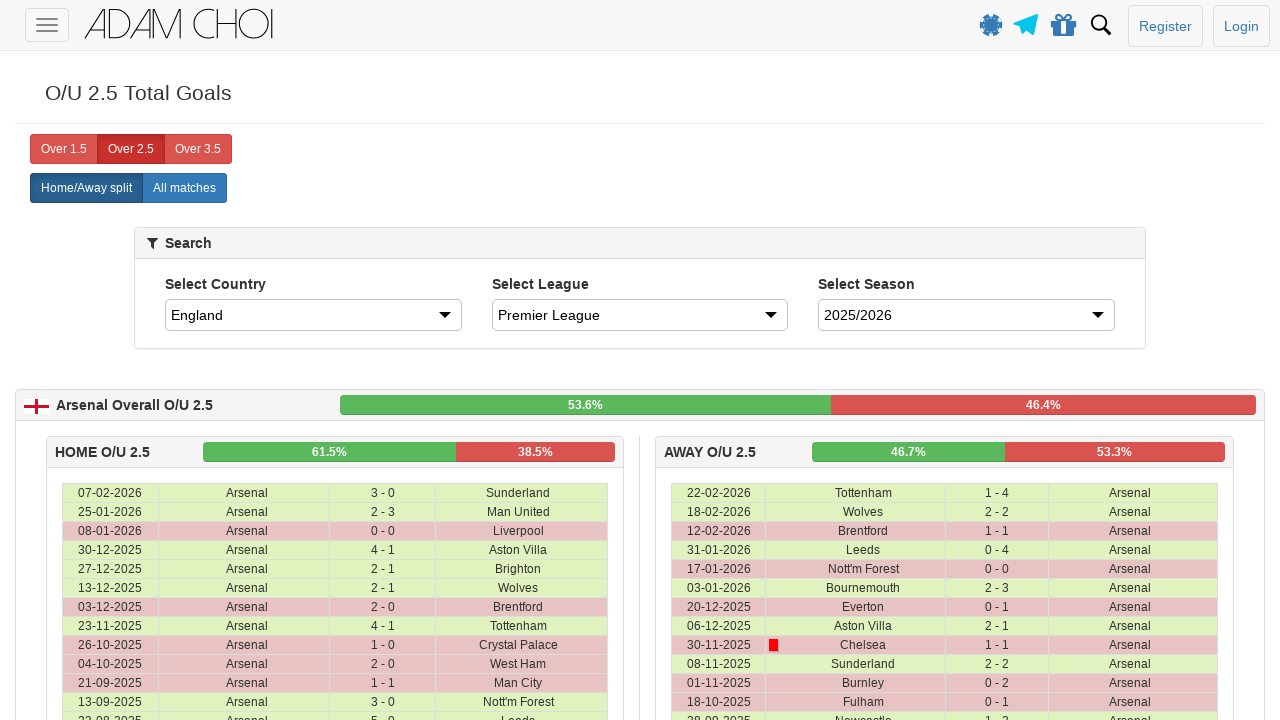

Clicked 'All matches' button to display all football matches at (184, 188) on label[analytics-event="All matches"]
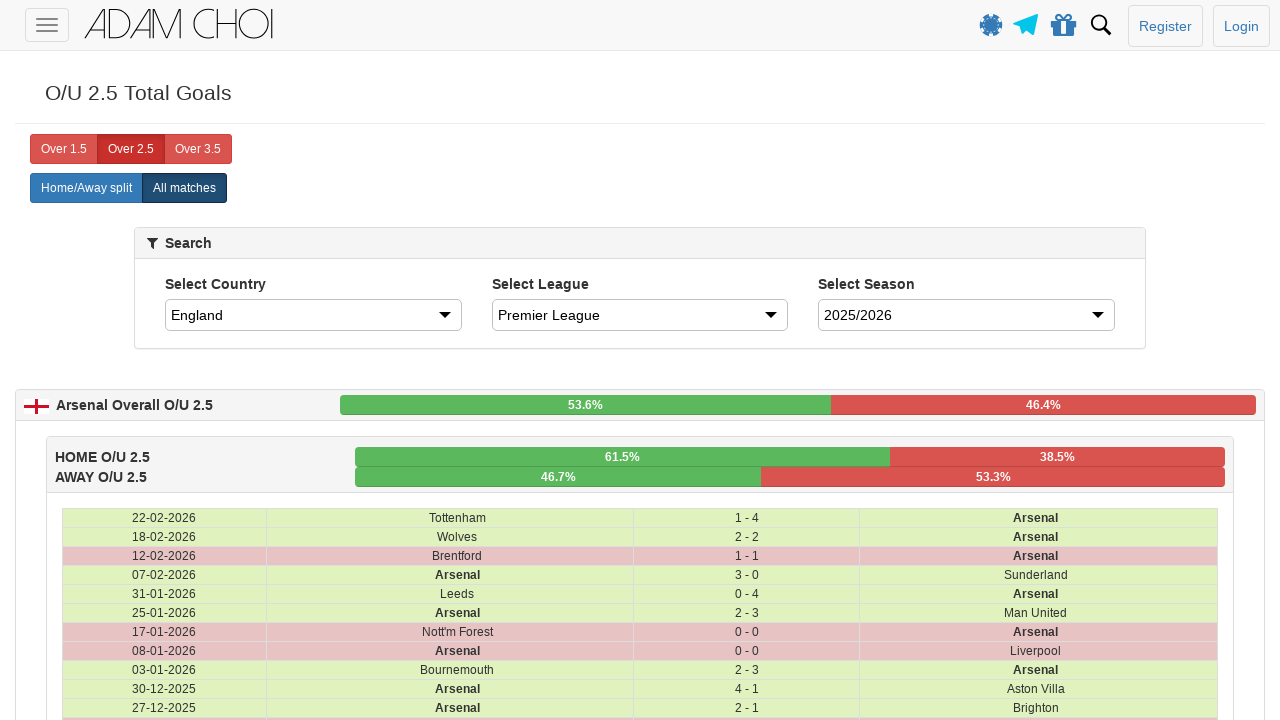

Selected Brazil from the country dropdown filter on #country
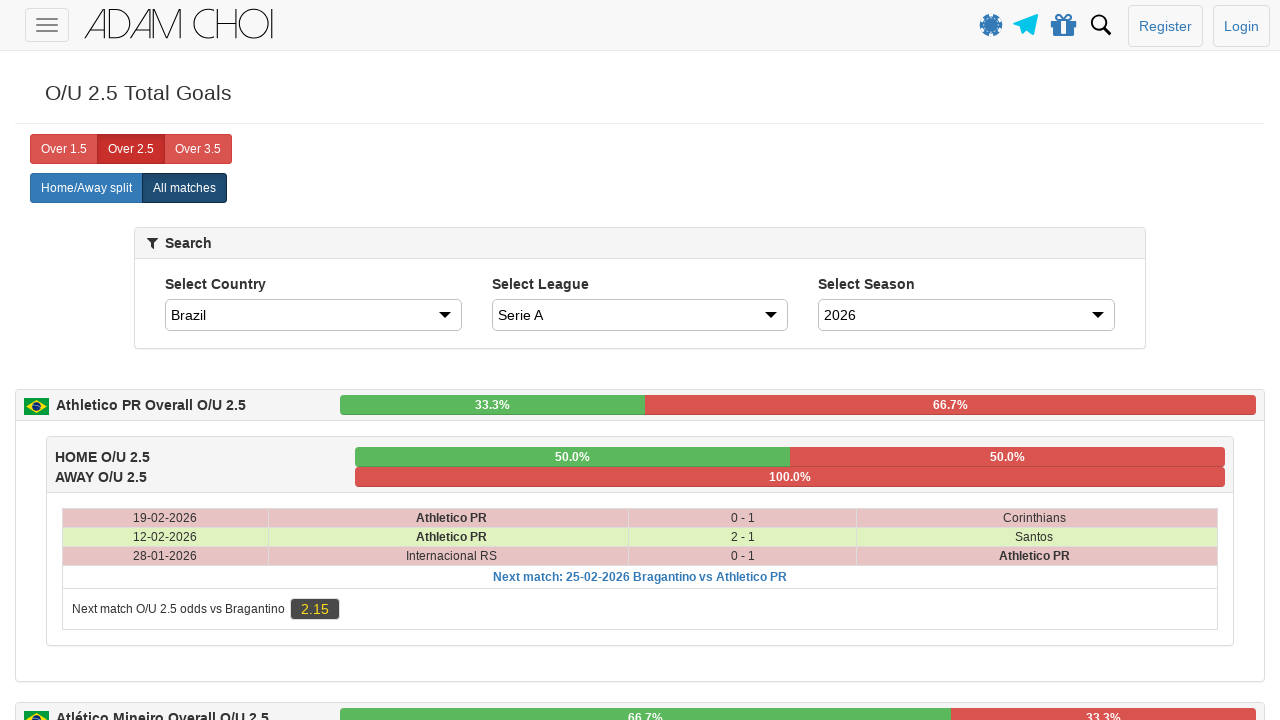

Waited 3 seconds for filtered results to load
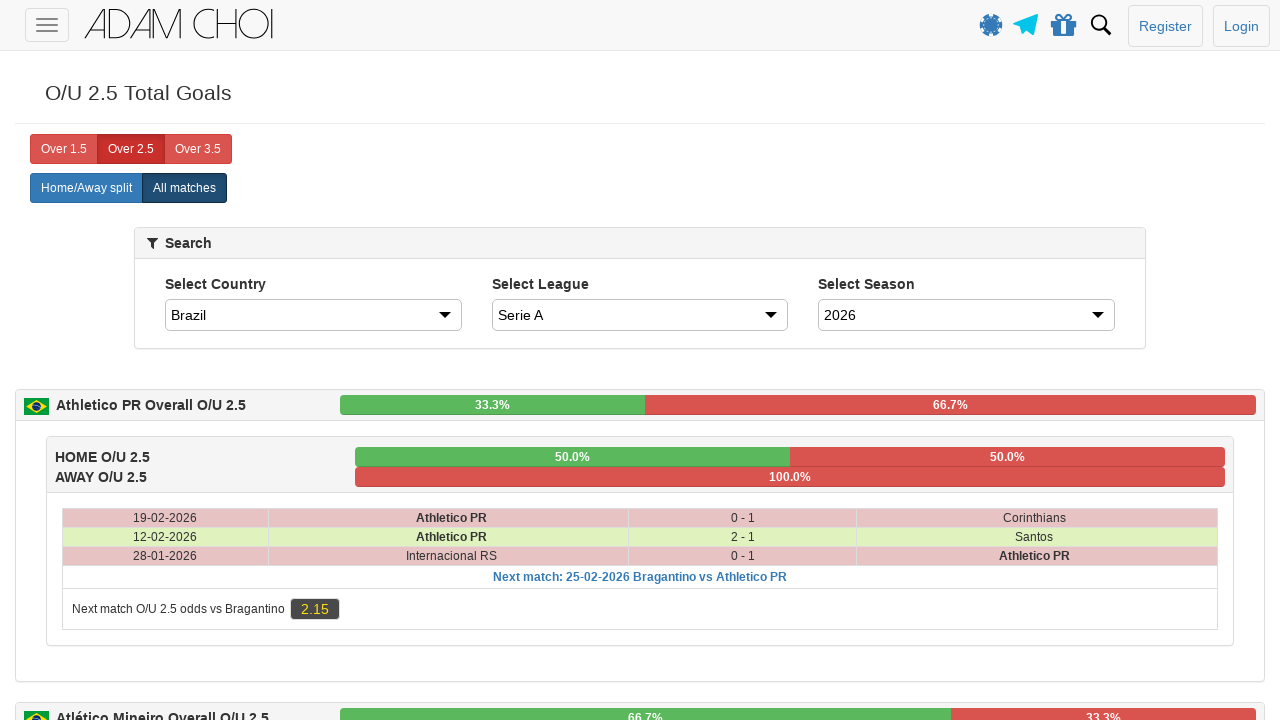

Verified that match data table rows are displayed
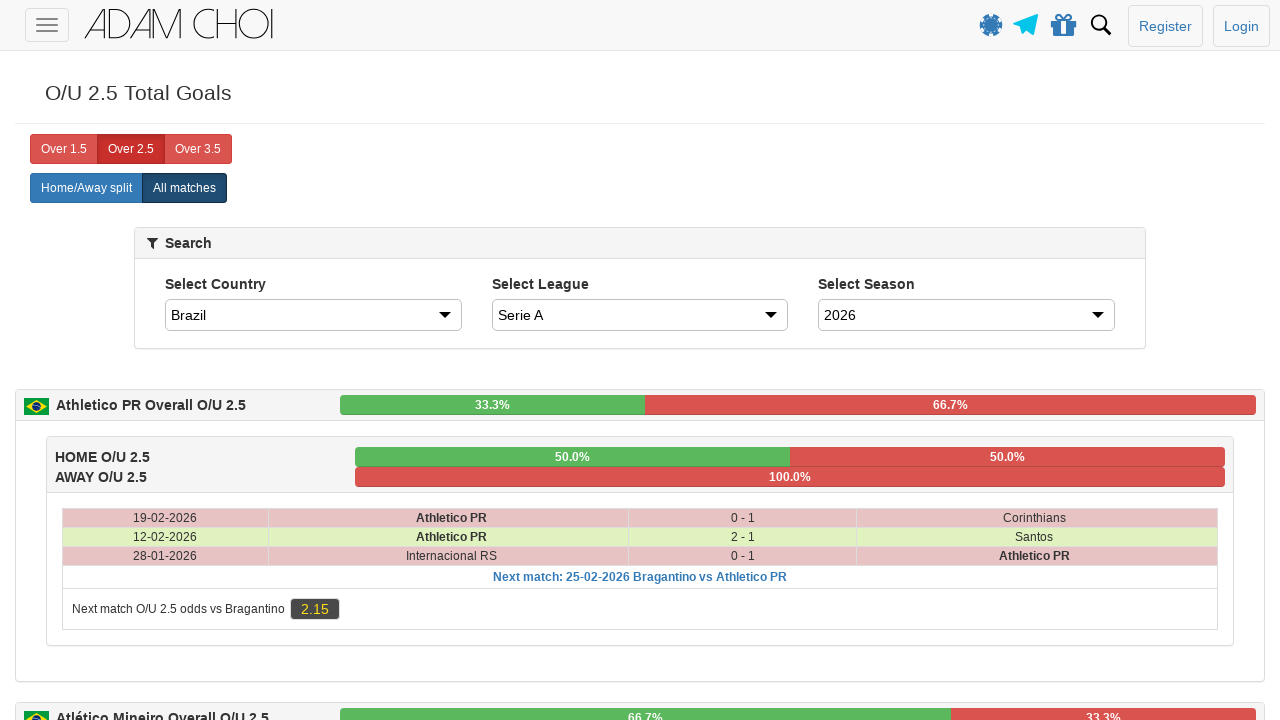

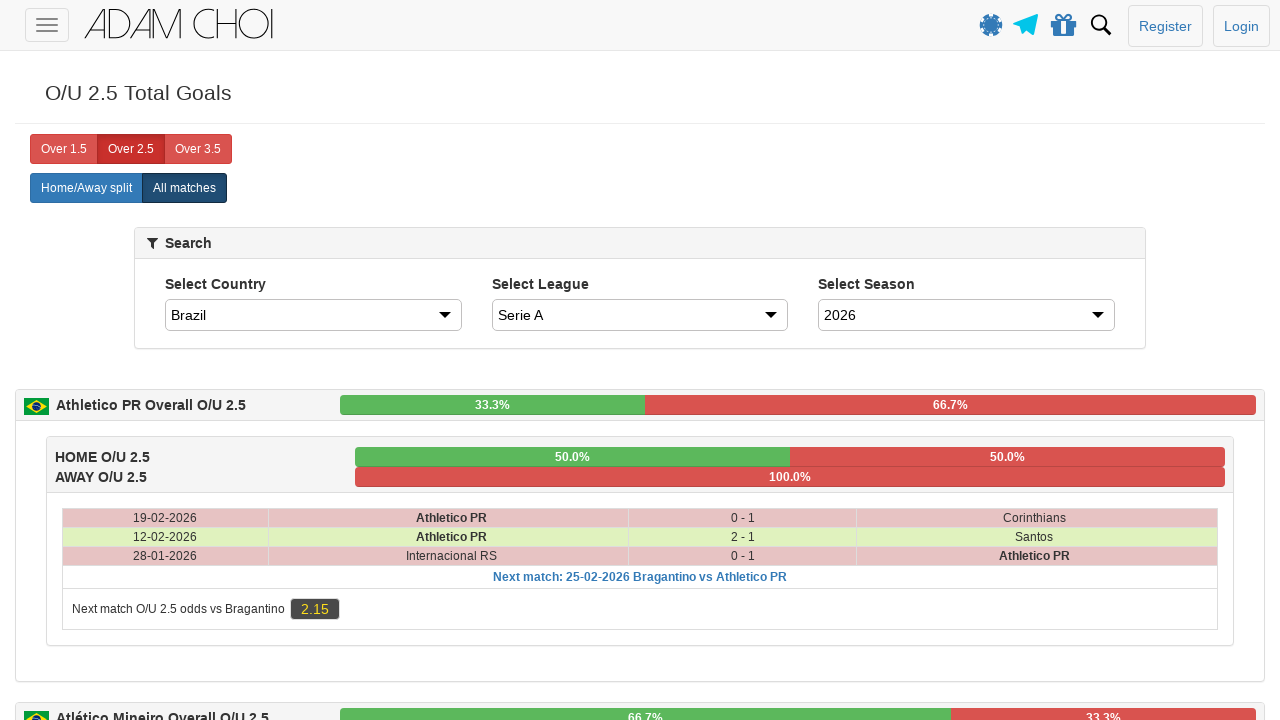